Tests an explicit wait scenario where the script waits for a price element to show "$100", then clicks a book button, calculates an answer using a logarithmic formula based on a displayed value, fills in the answer field, and submits.

Starting URL: http://suninjuly.github.io/explicit_wait2.html

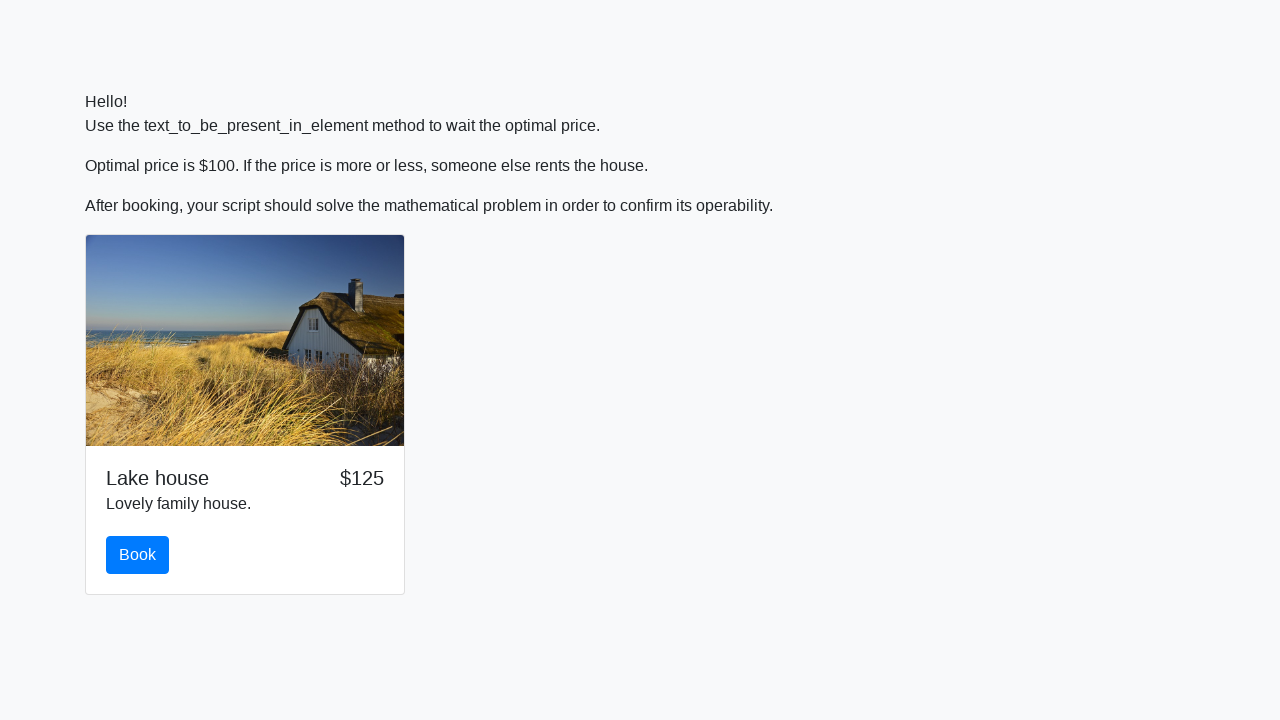

Waited for price element to display '$100'
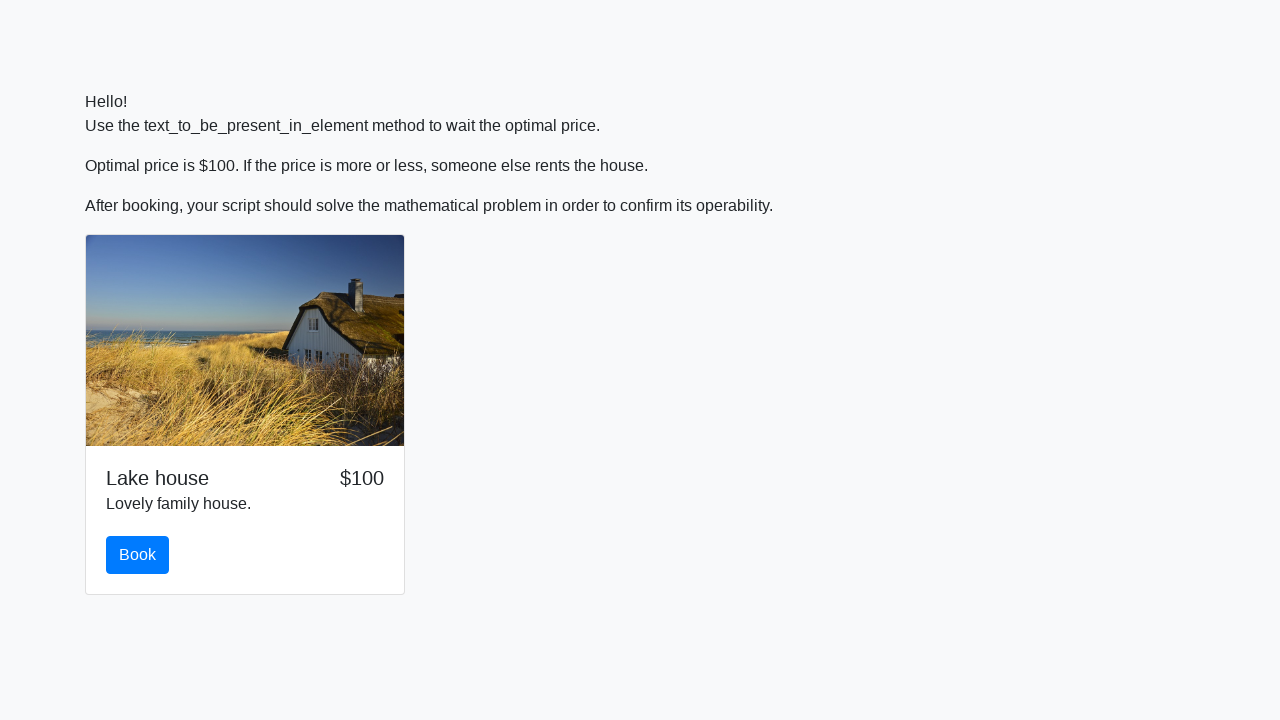

Clicked the book button at (138, 555) on #book
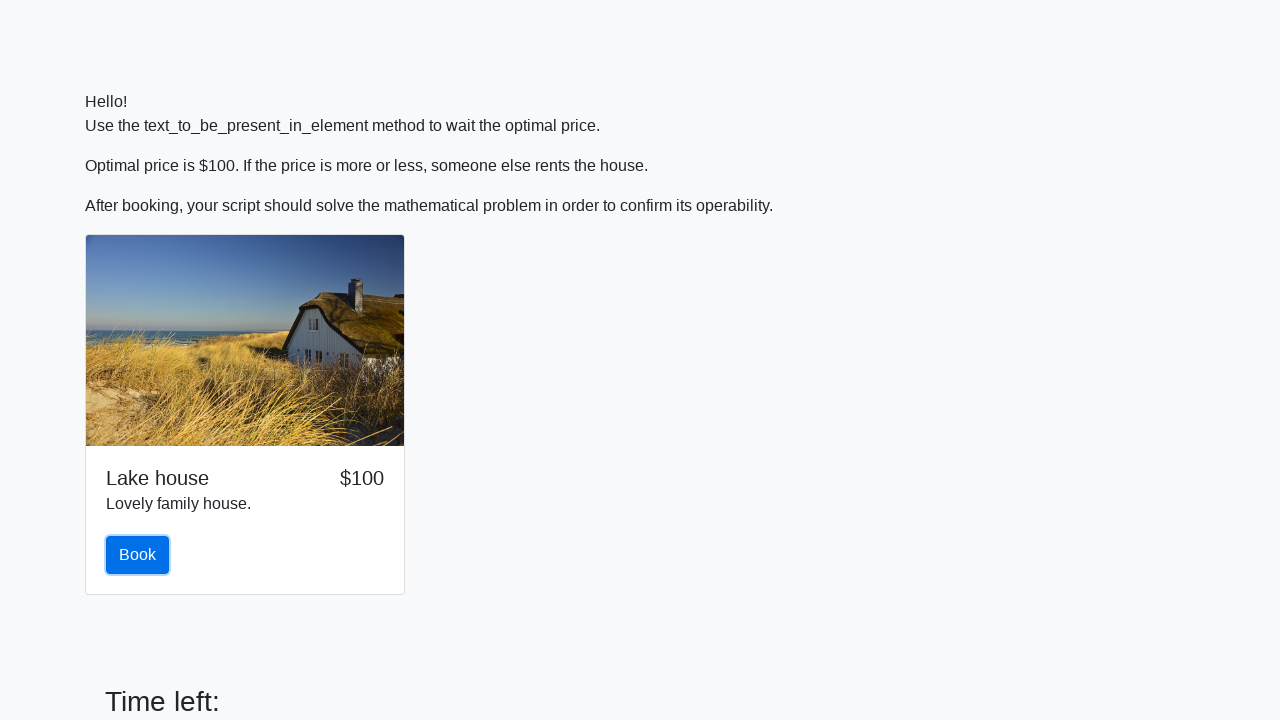

Scrolled solve button into view
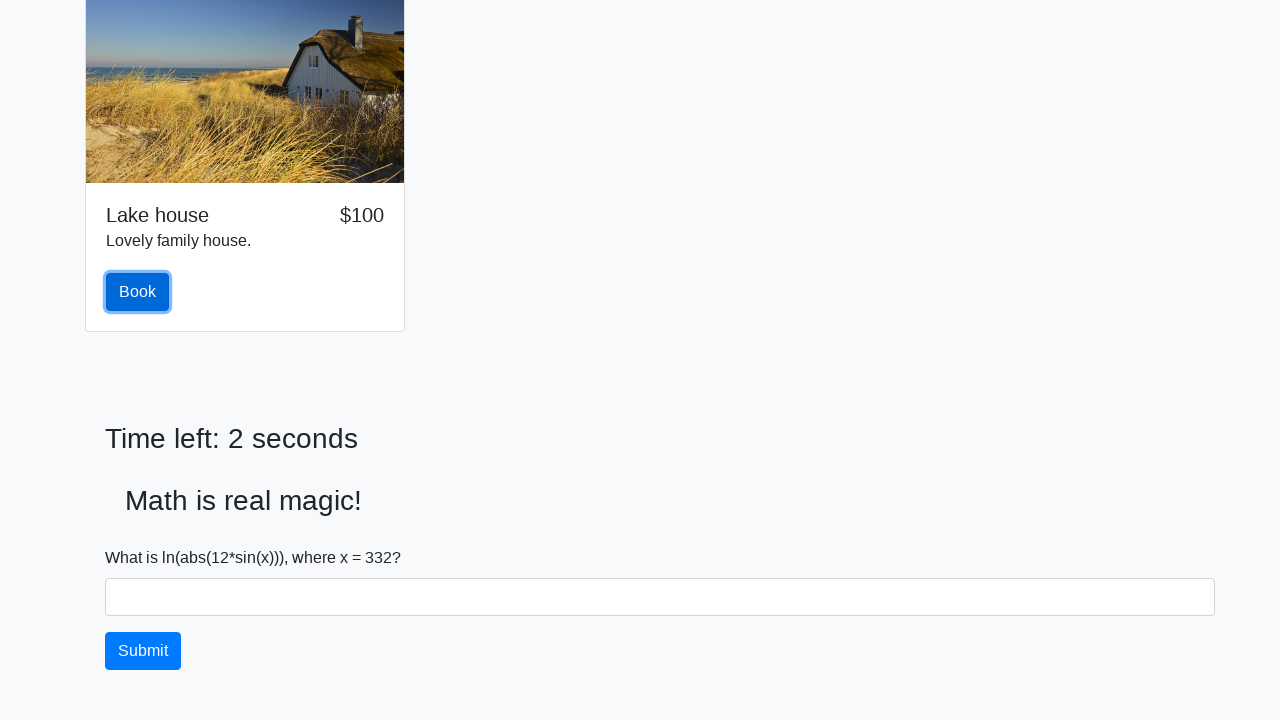

Retrieved input value: 332
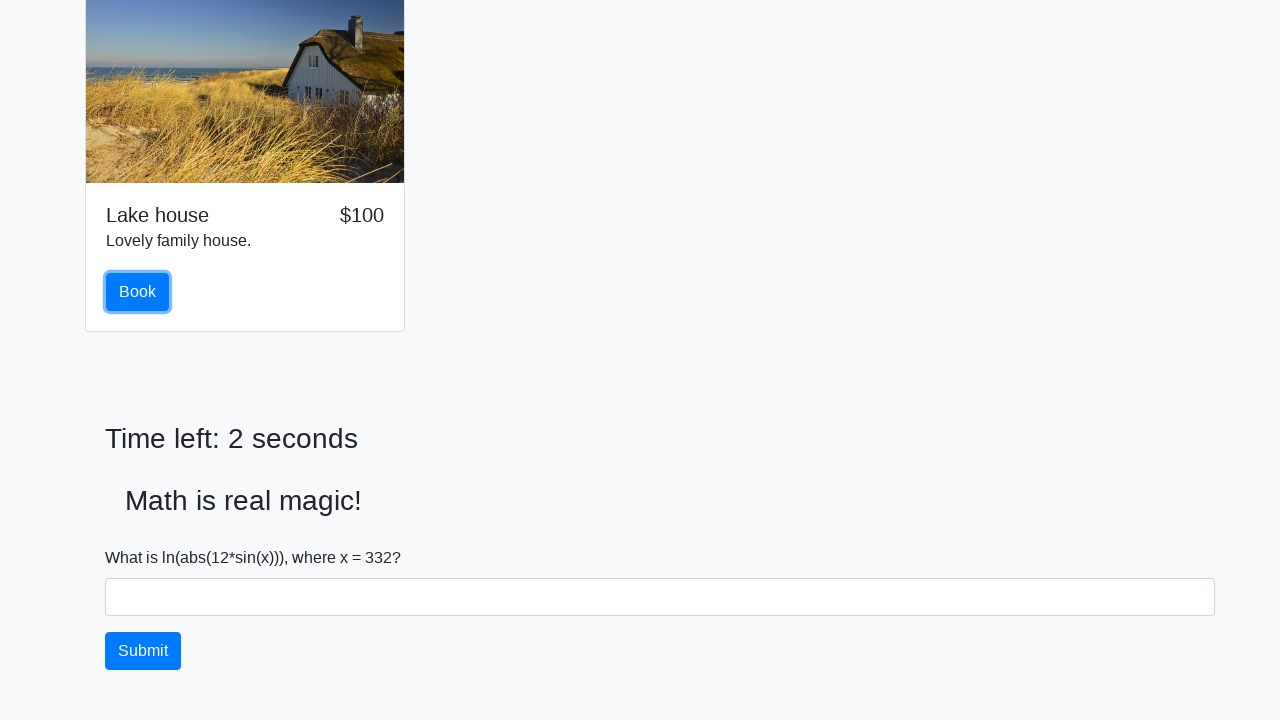

Calculated logarithmic answer: 2.3179122401160708
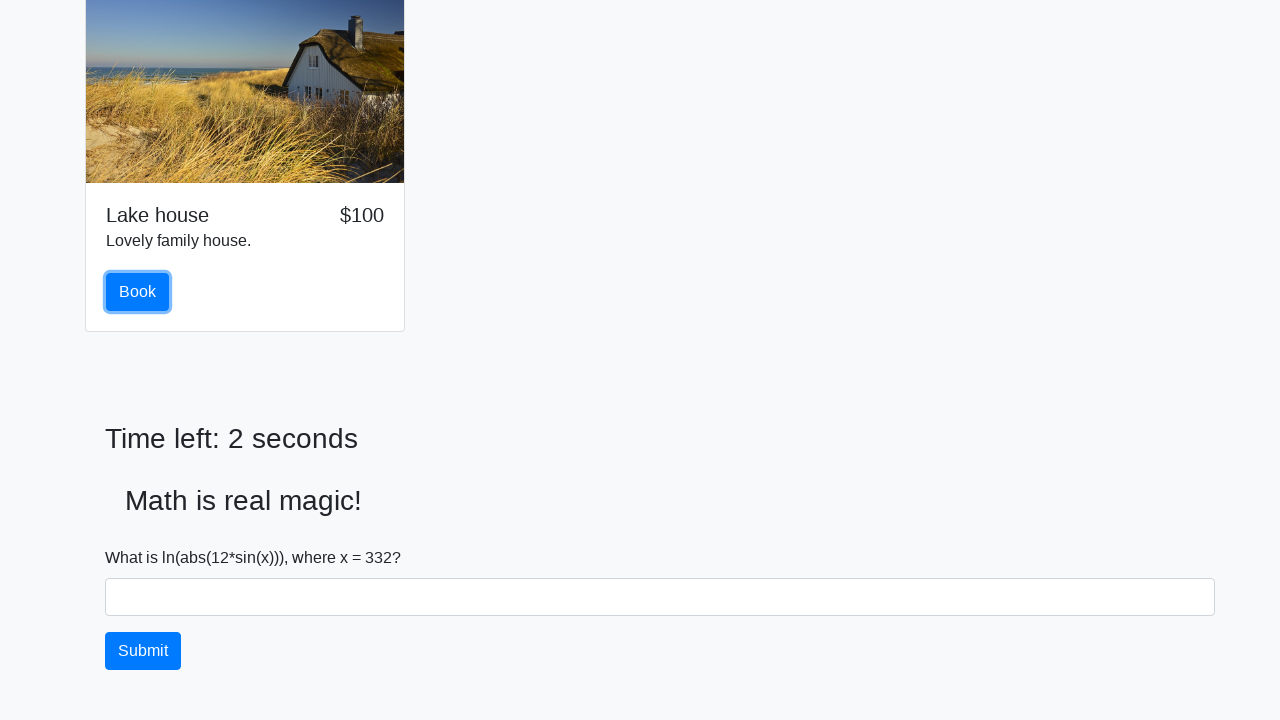

Filled answer field with calculated value '2.3179122401160708' on #answer
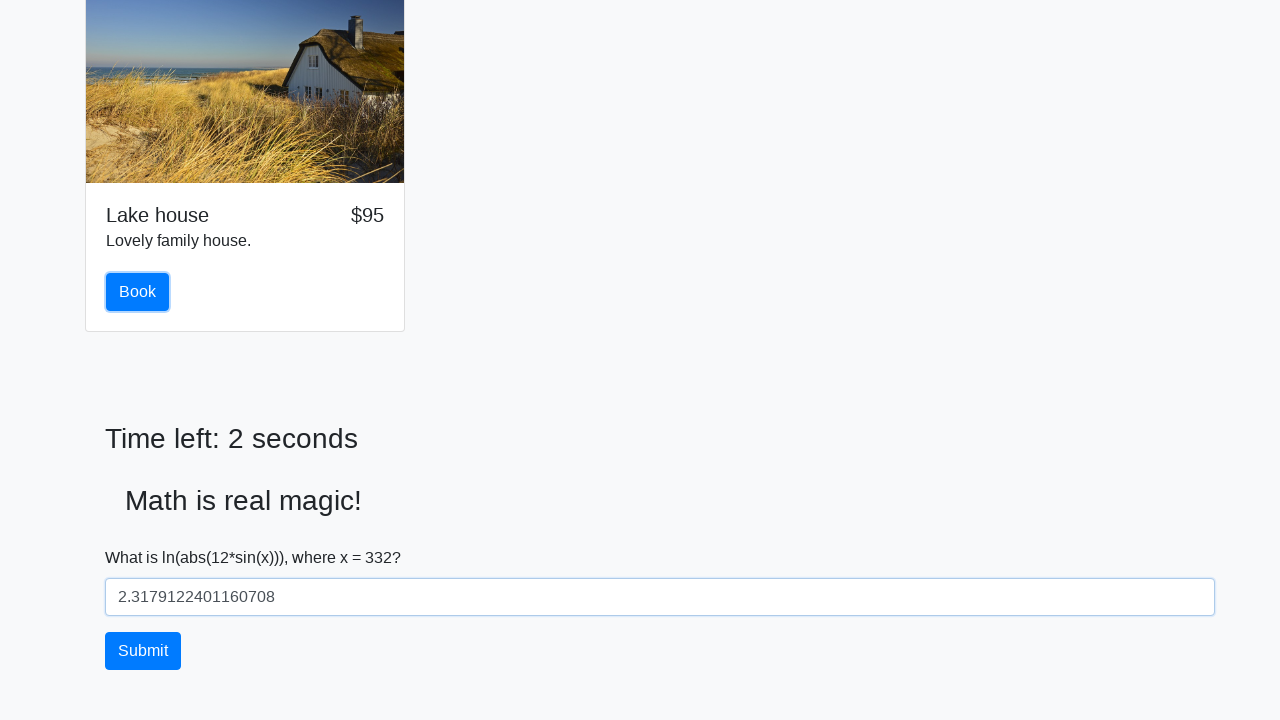

Clicked the solve button to submit answer at (143, 651) on #solve
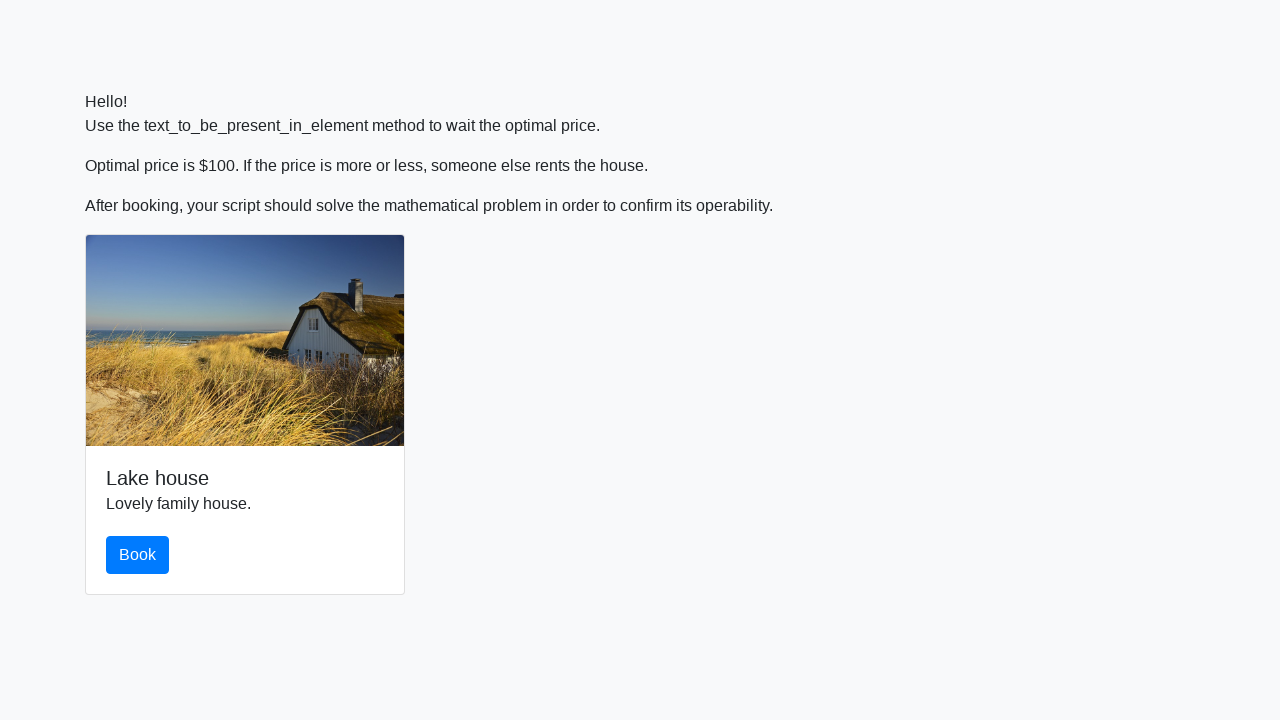

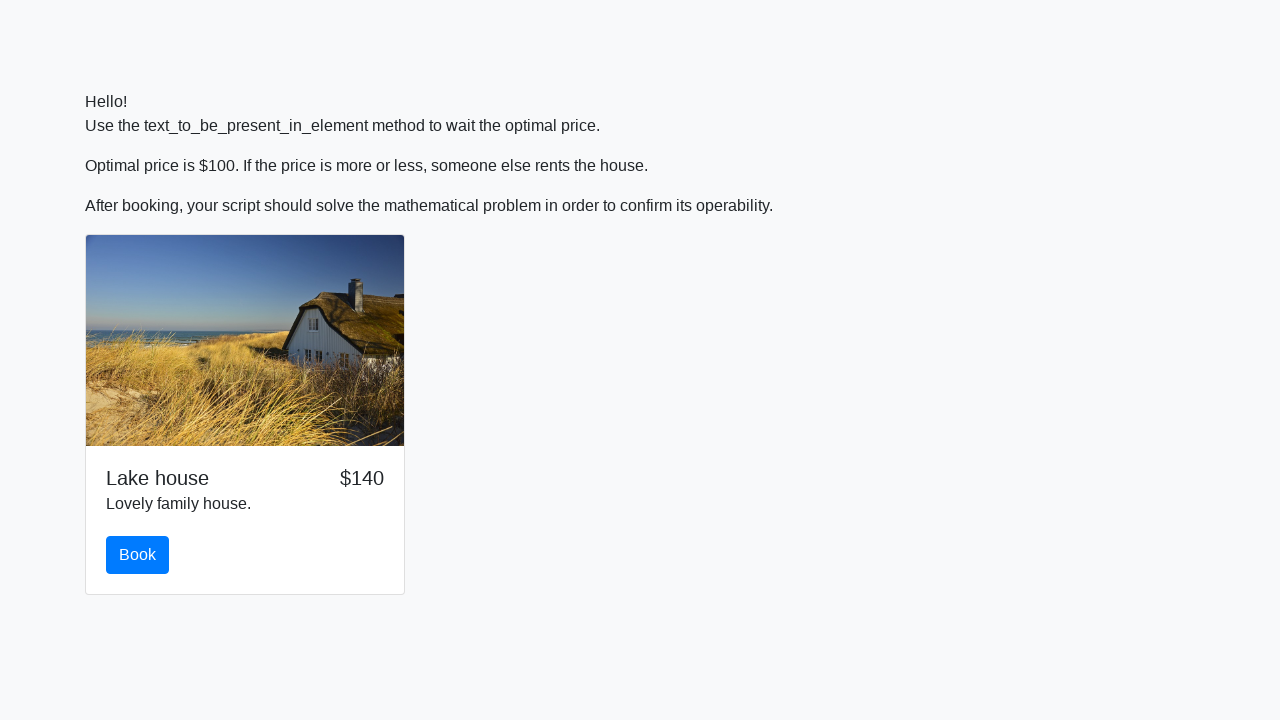